Tests JavaScript alert handling by clicking a button that triggers an alert box, then accepting the alert

Starting URL: http://demo.automationtesting.in/Alerts.html

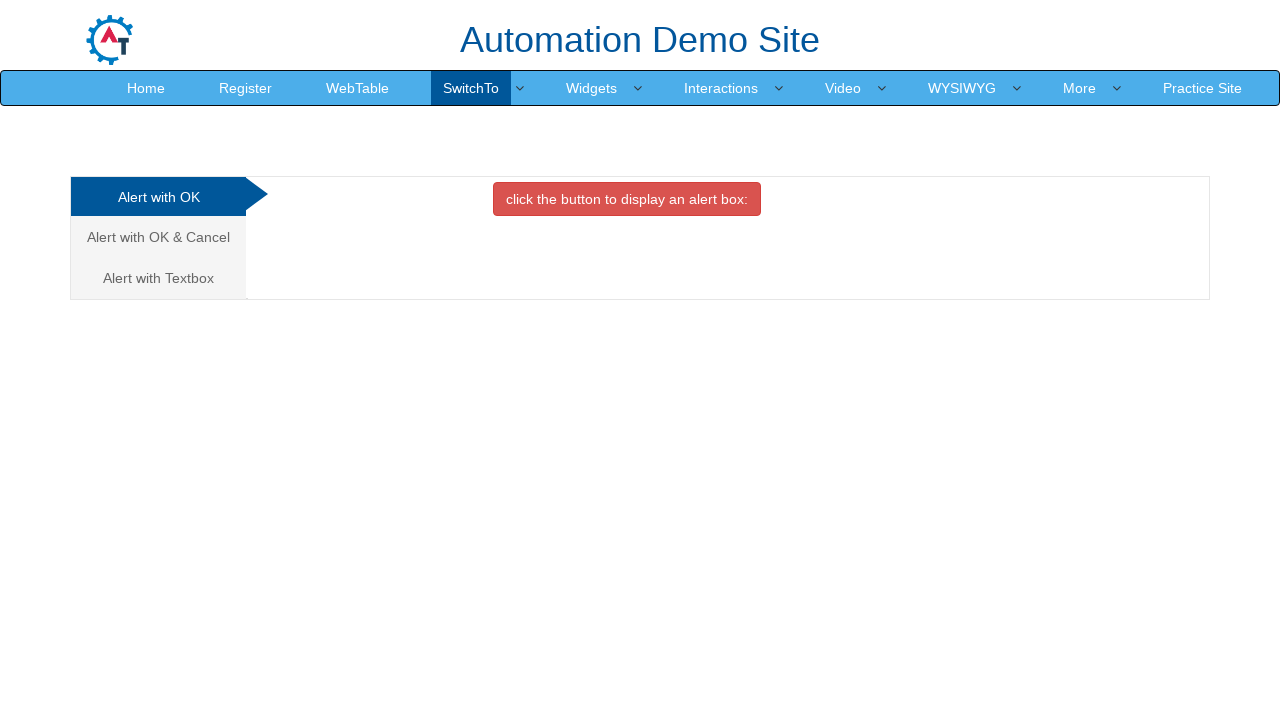

Set up dialog handler to accept alerts
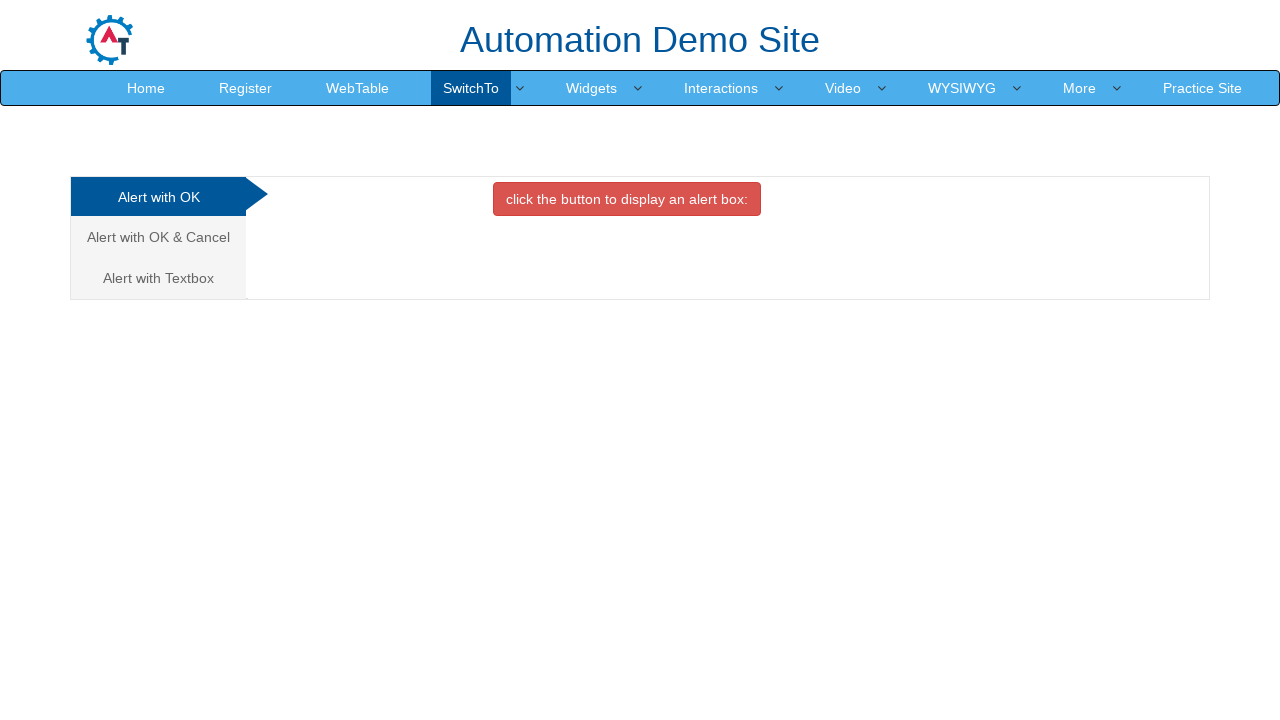

Clicked button that triggers alert box at (627, 199) on xpath=//button[@onclick='alertbox()']
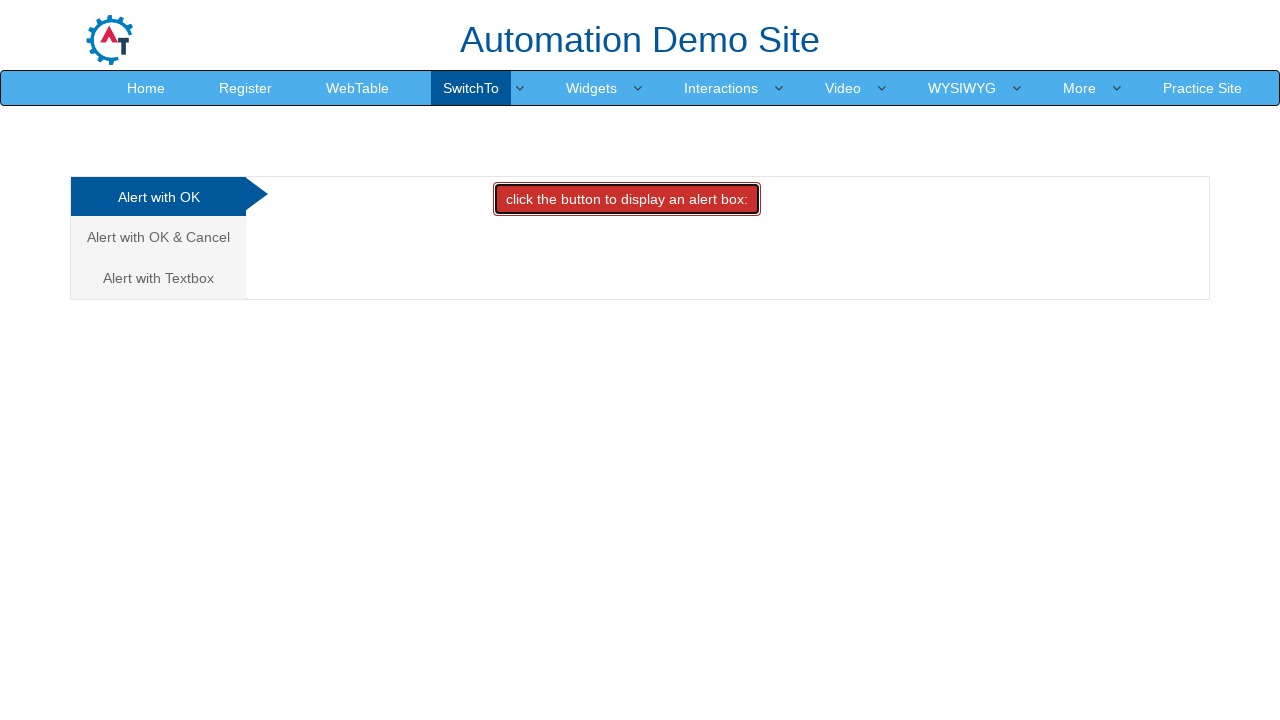

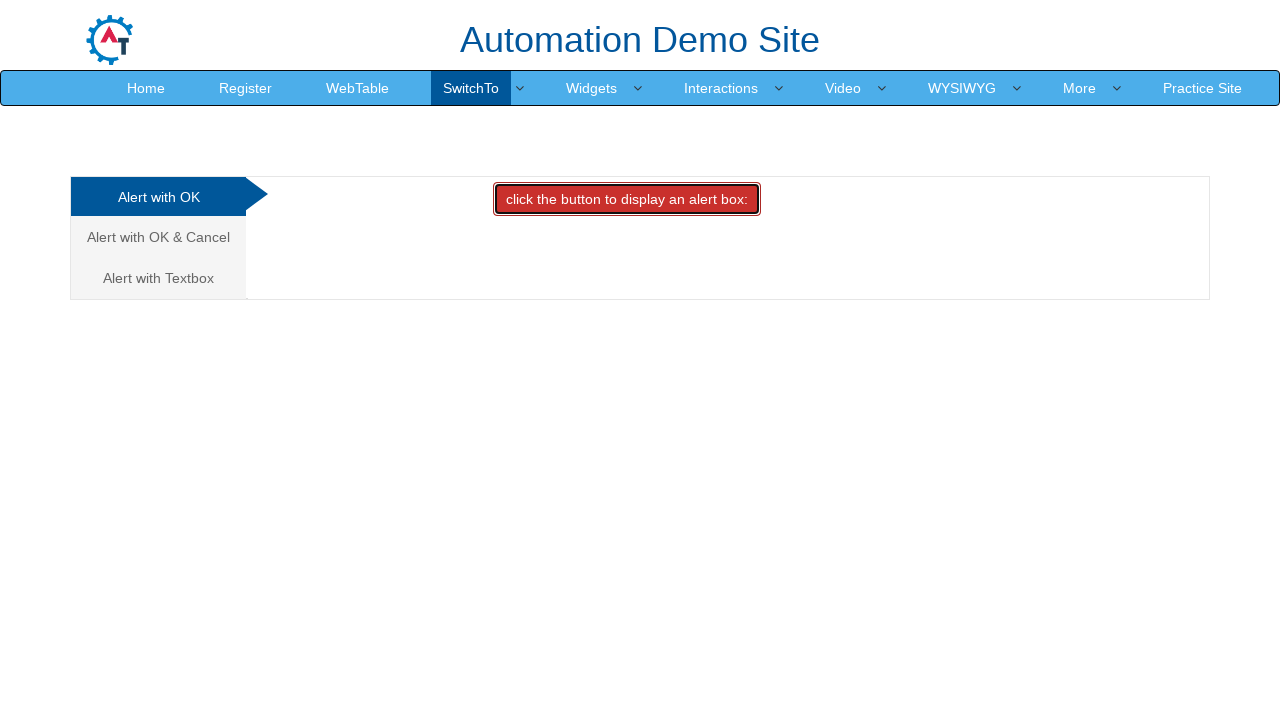